Tests dropdown menu interaction by selecting "Dr." from the select dropdown on the DemoQA select menu page

Starting URL: https://demoqa.com/select-menu

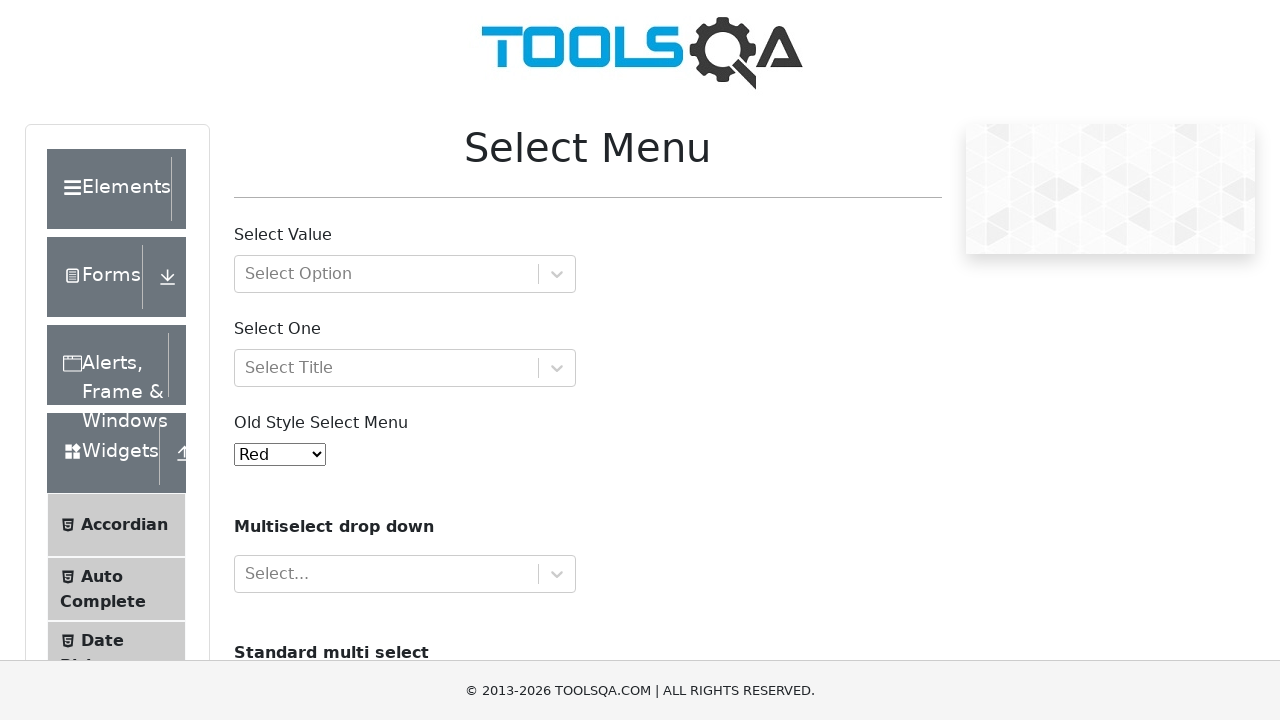

Navigated to DemoQA select menu page
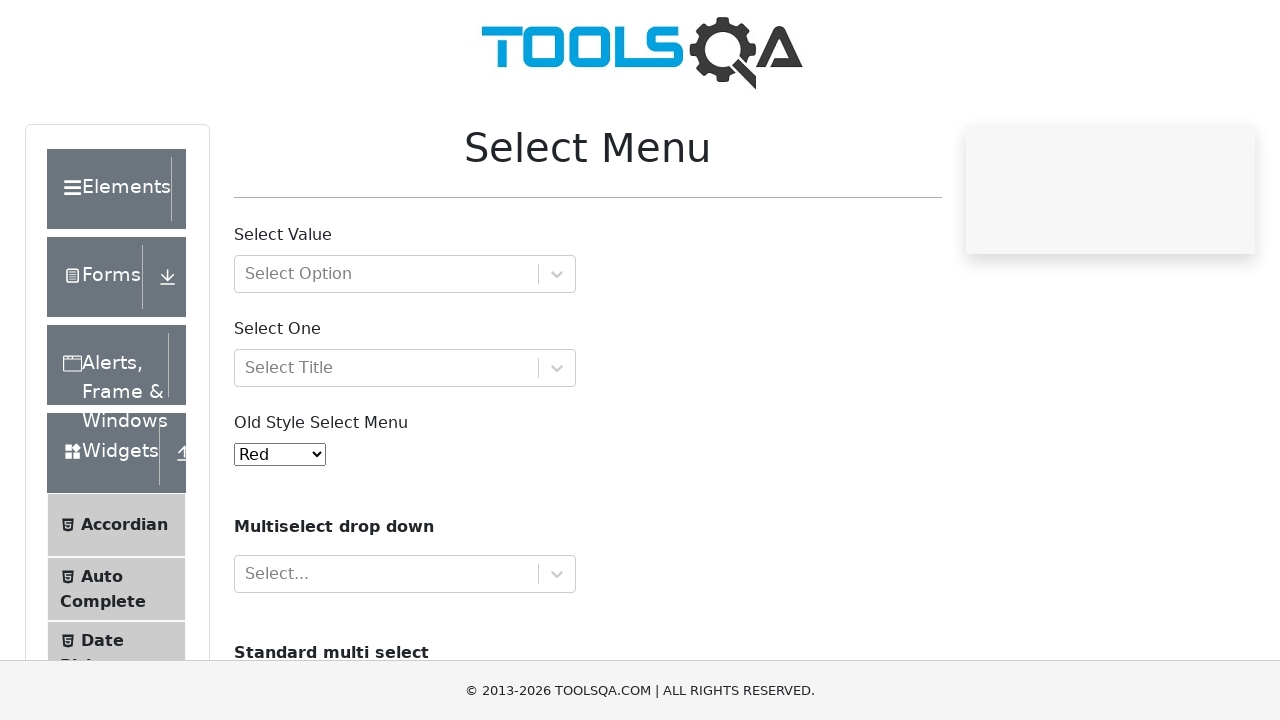

Clicked on Select One dropdown to open it at (405, 368) on #selectOne
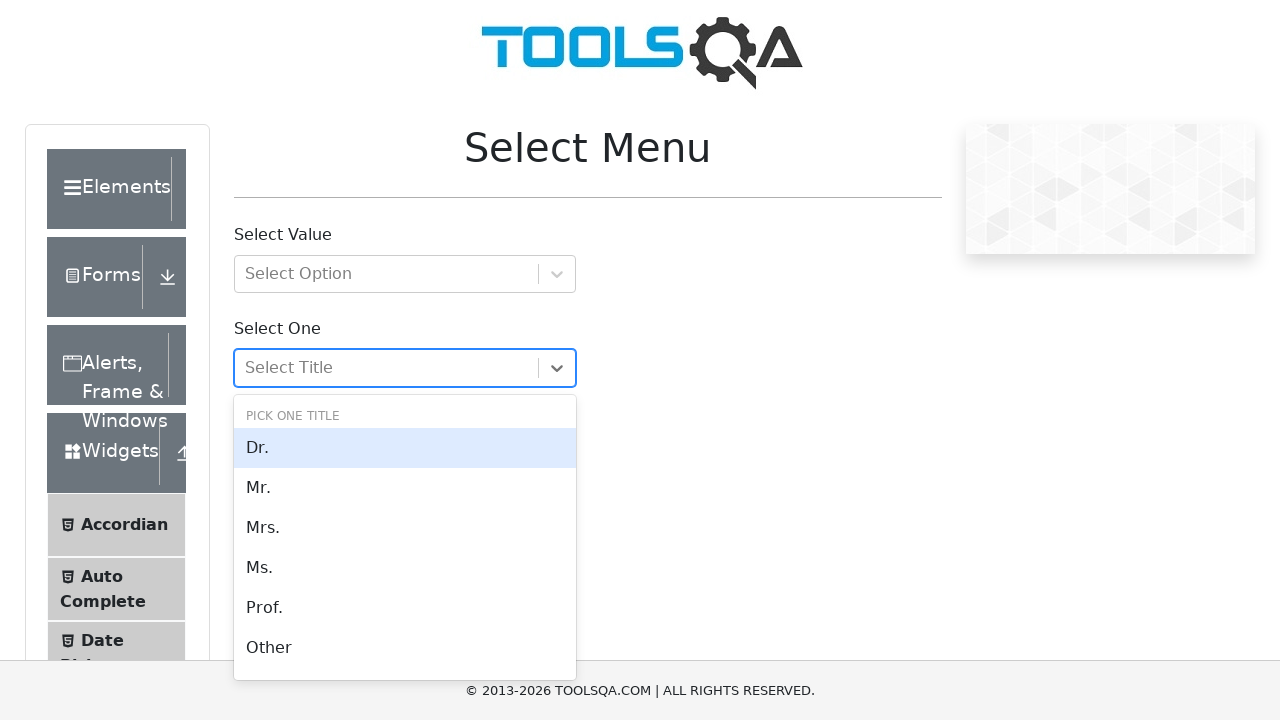

Selected 'Dr.' from the dropdown menu at (405, 448) on div[class*='option']:has-text('Dr.')
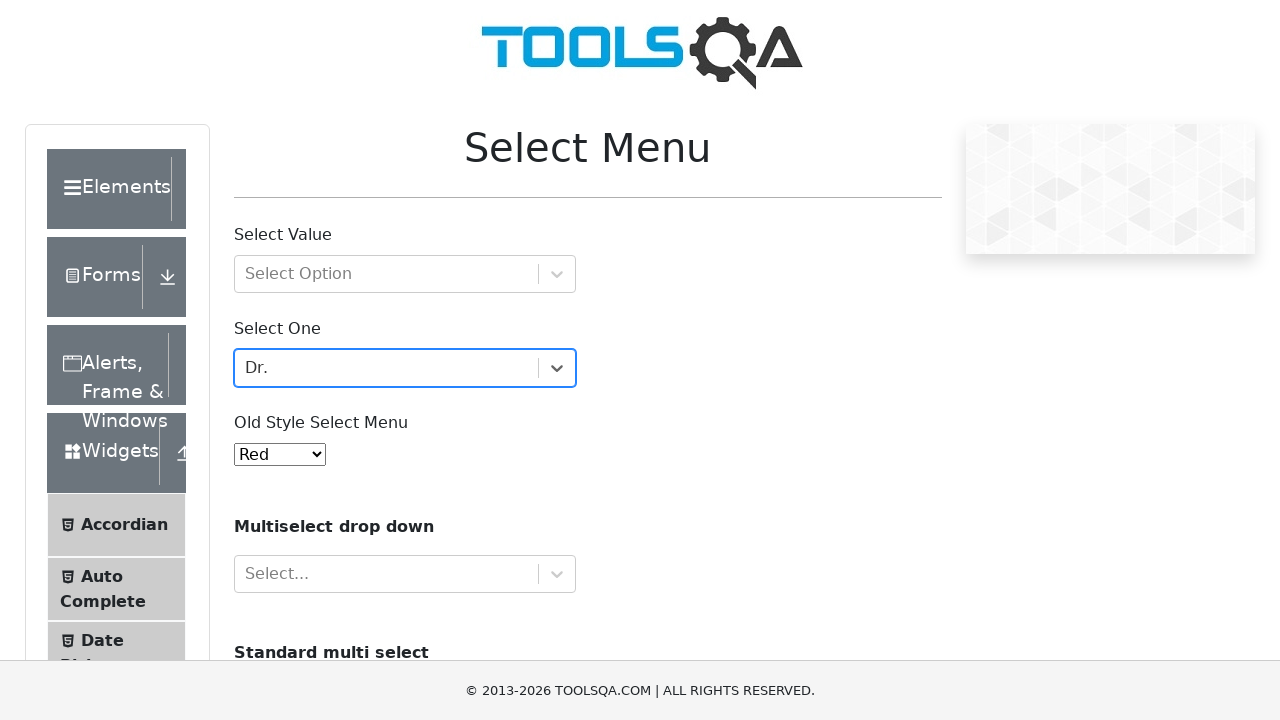

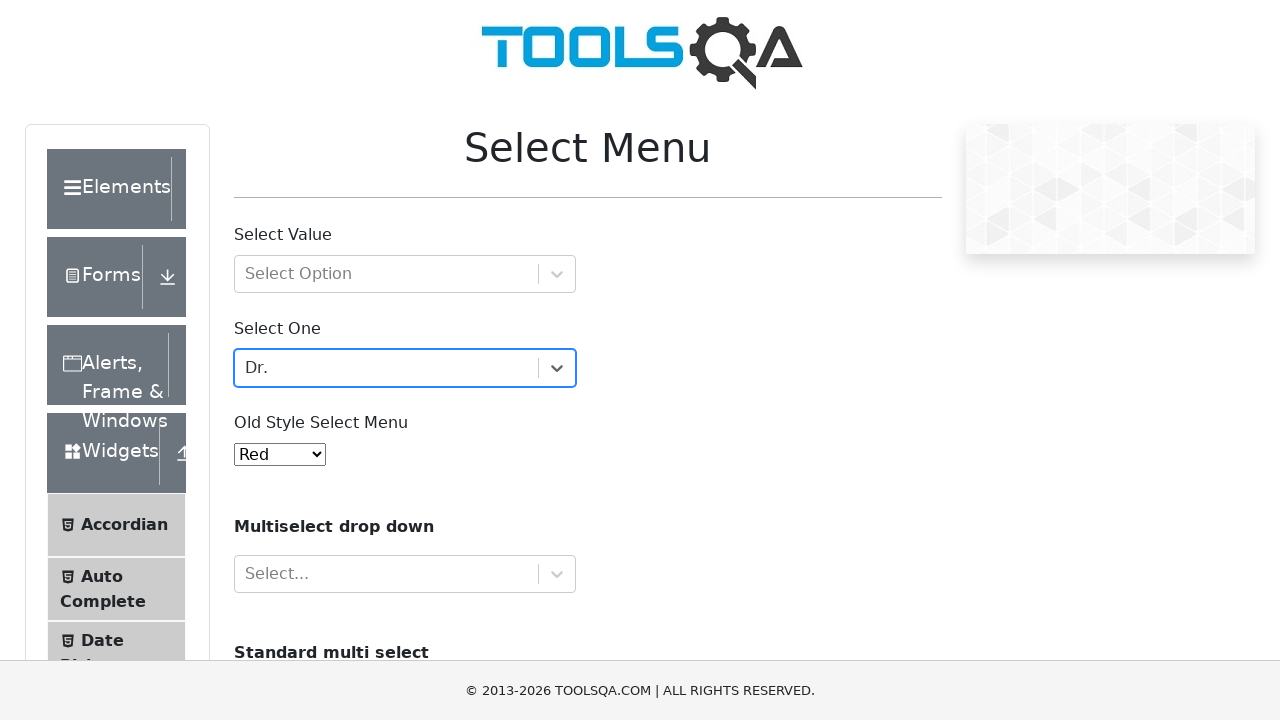